Tests checkbox functionality by checking each checkbox in the web table and verifying they become checked

Starting URL: https://practice.cydeo.com/web-tables

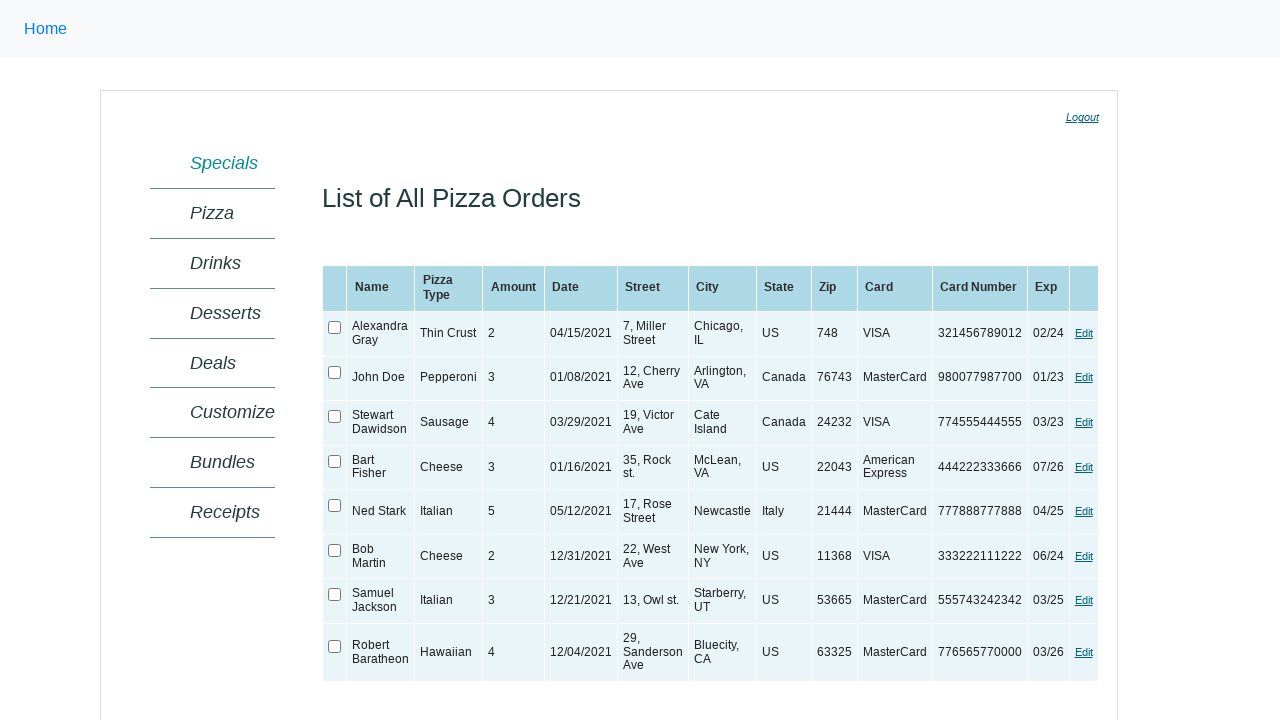

Located the web table element
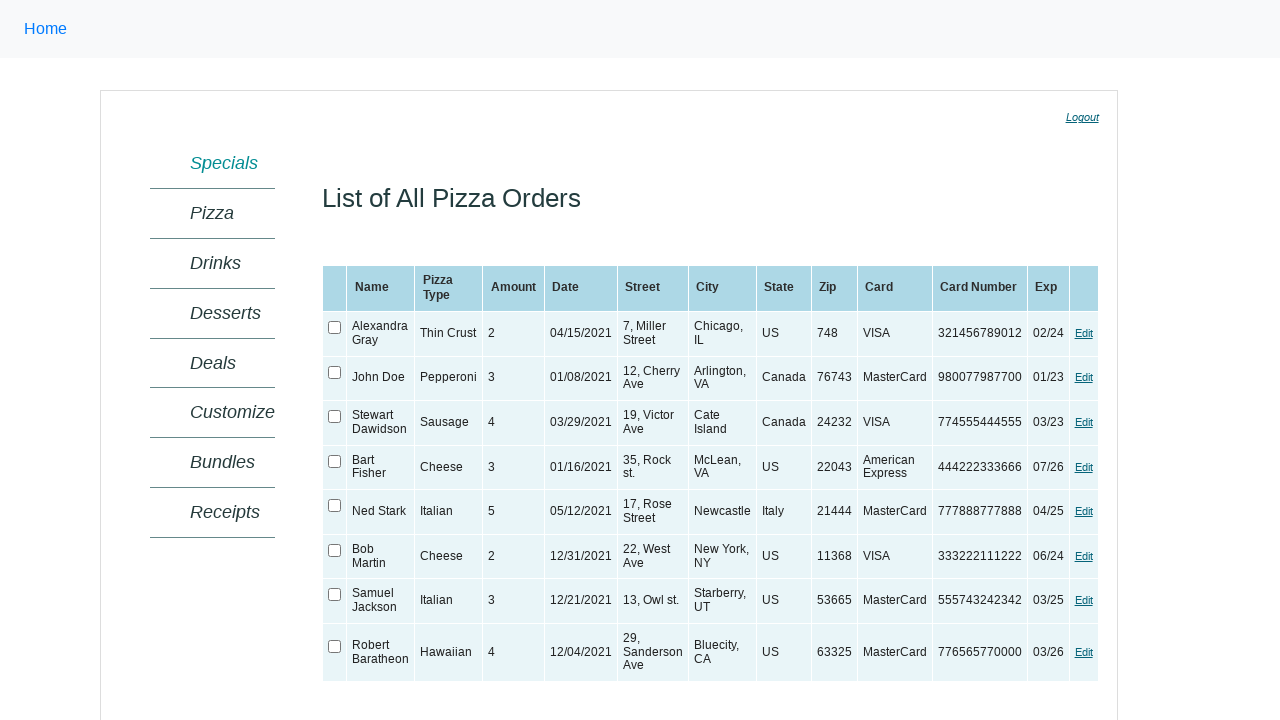

Web table became visible
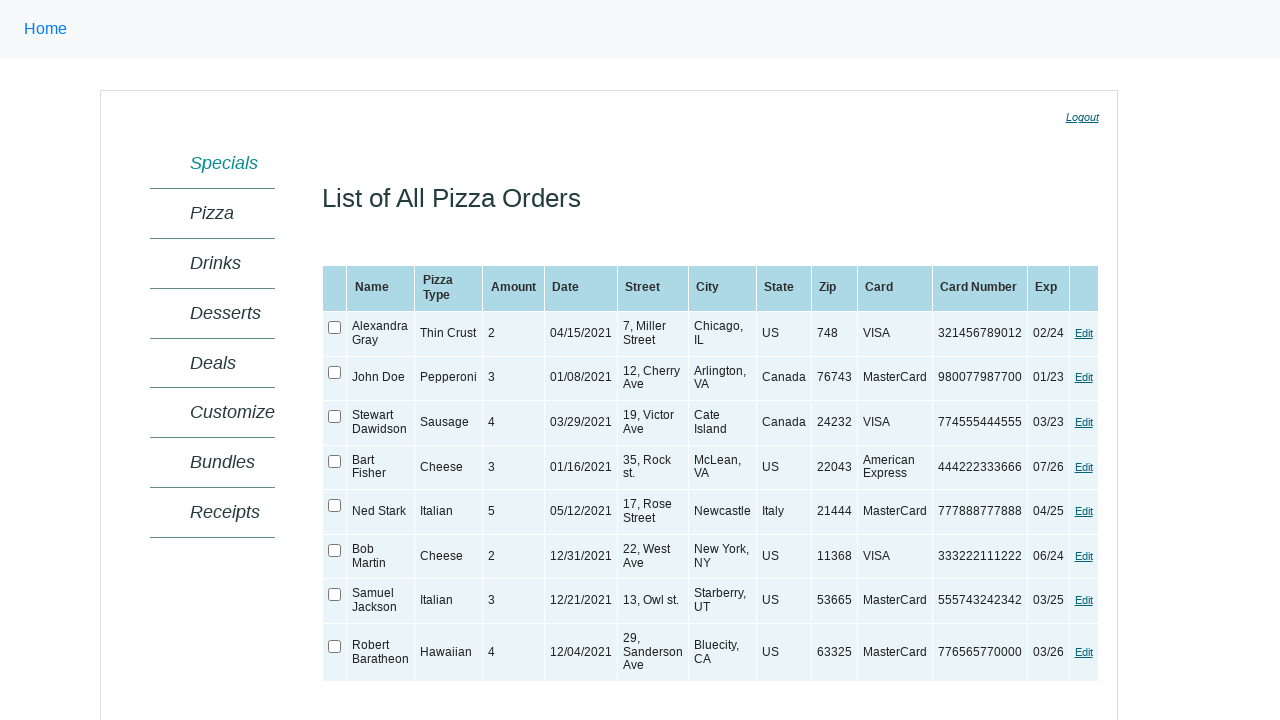

Retrieved all checkboxes from the web table
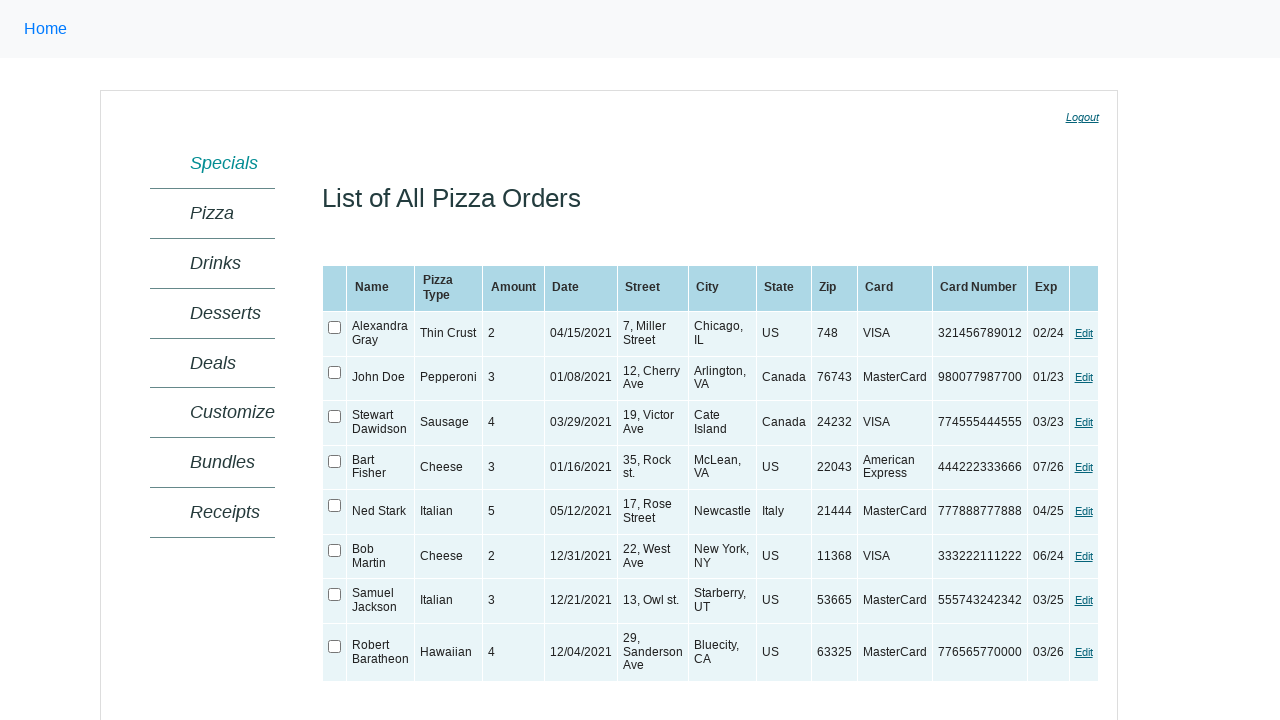

Checked a checkbox in the table at (335, 328) on xpath=//table[@id='ctl00_MainContent_orderGrid'] >> xpath=//tr/td/input[@type='c
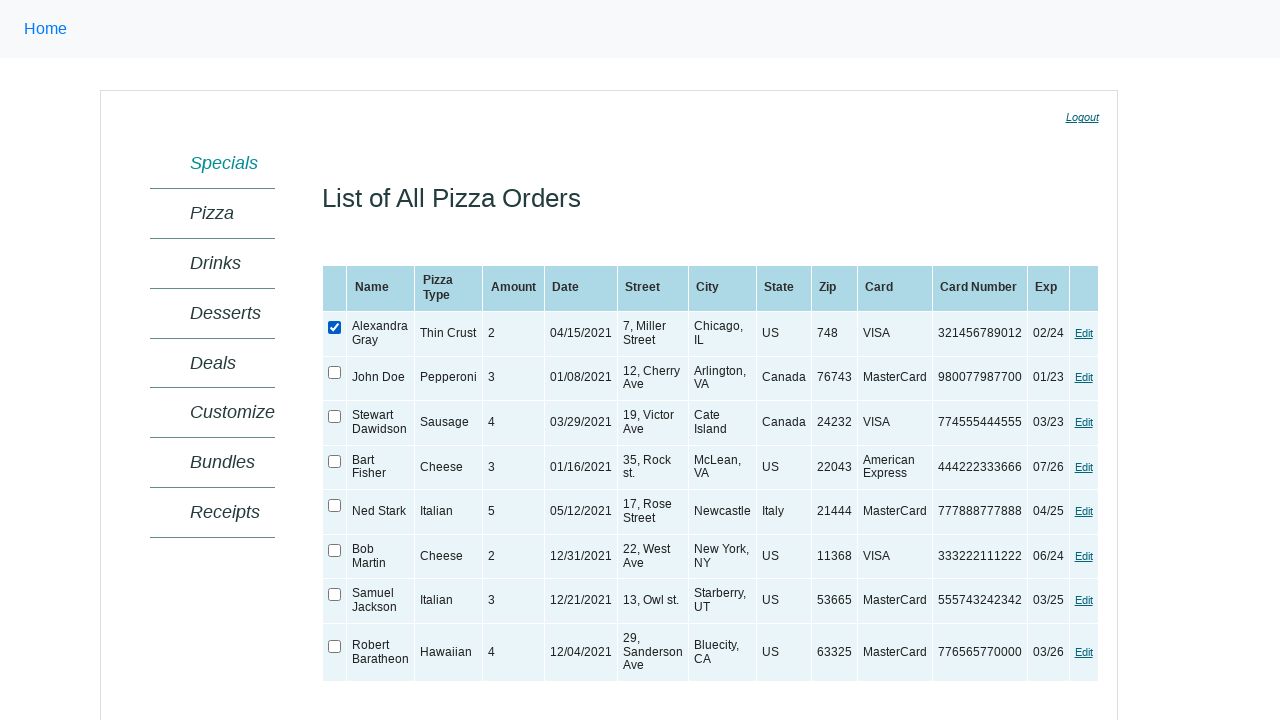

Verified that the checkbox is checked
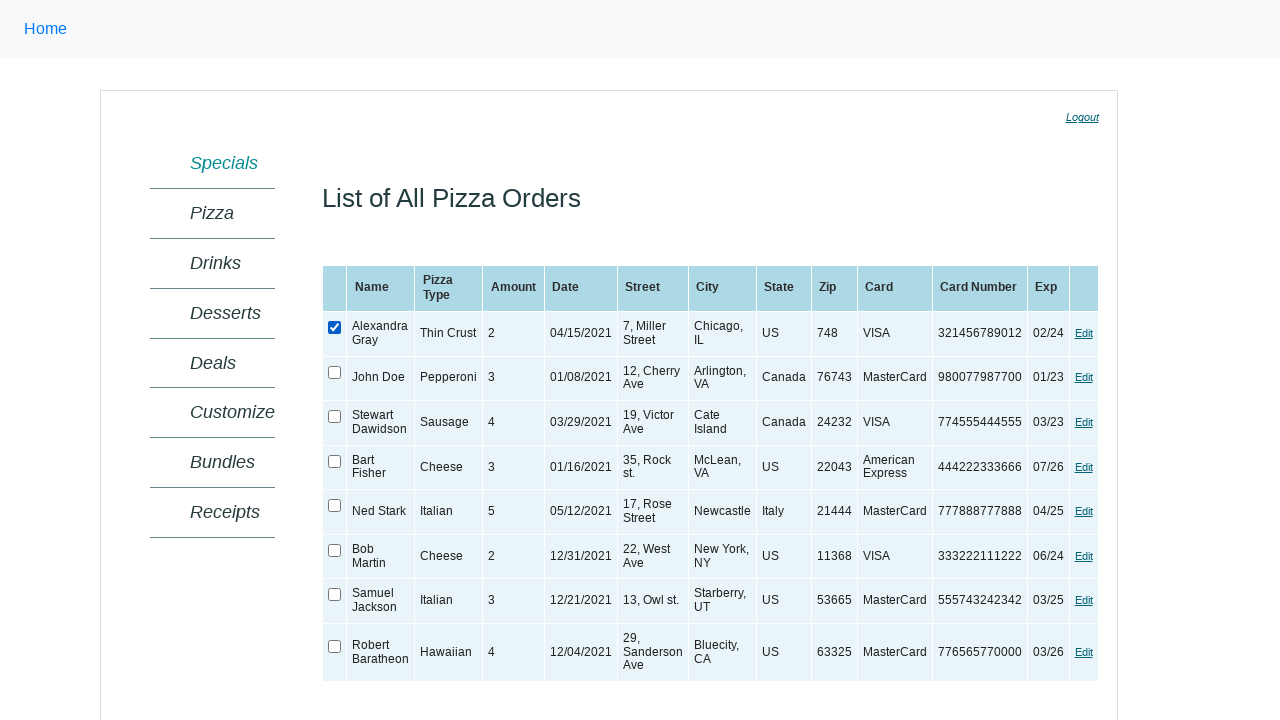

Checked a checkbox in the table at (335, 372) on xpath=//table[@id='ctl00_MainContent_orderGrid'] >> xpath=//tr/td/input[@type='c
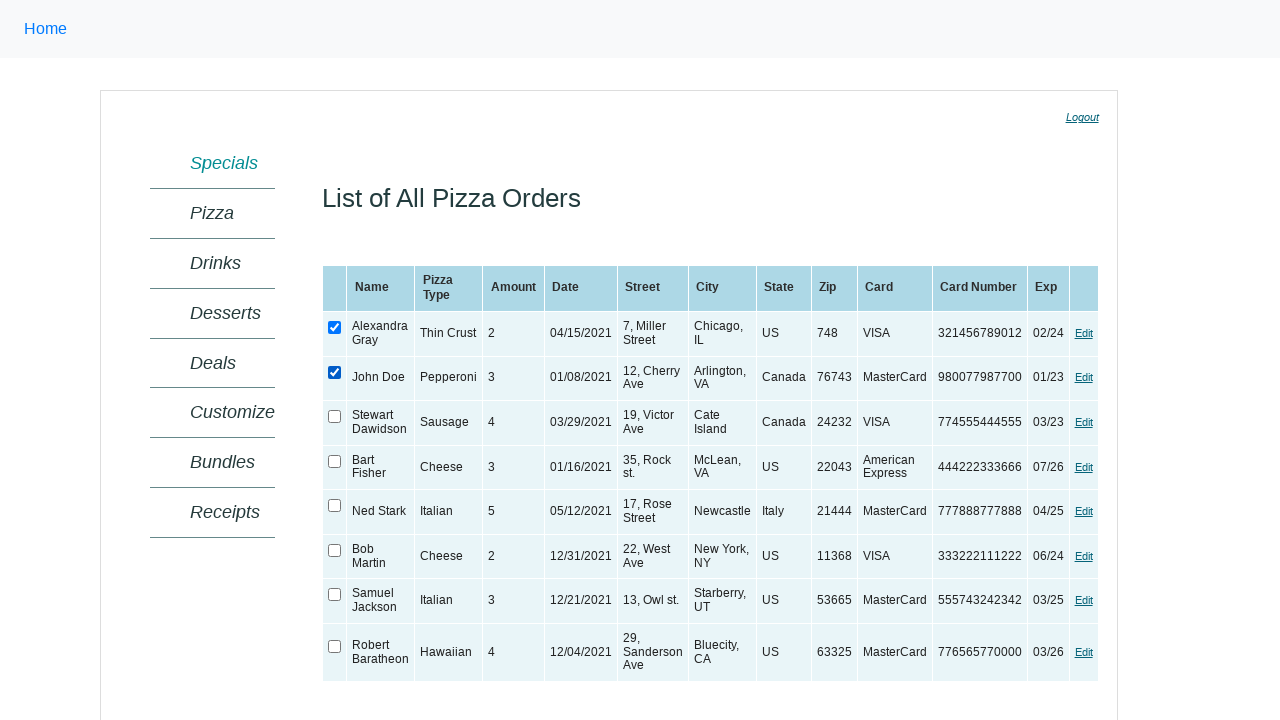

Verified that the checkbox is checked
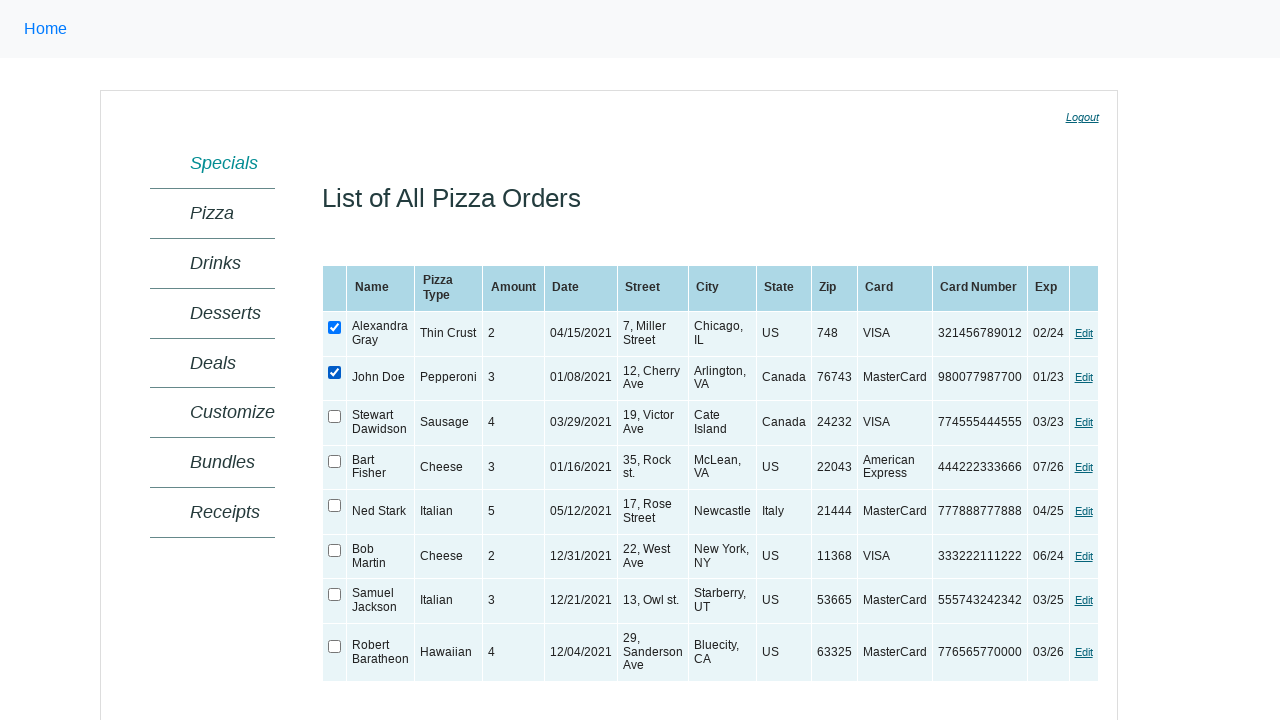

Checked a checkbox in the table at (335, 417) on xpath=//table[@id='ctl00_MainContent_orderGrid'] >> xpath=//tr/td/input[@type='c
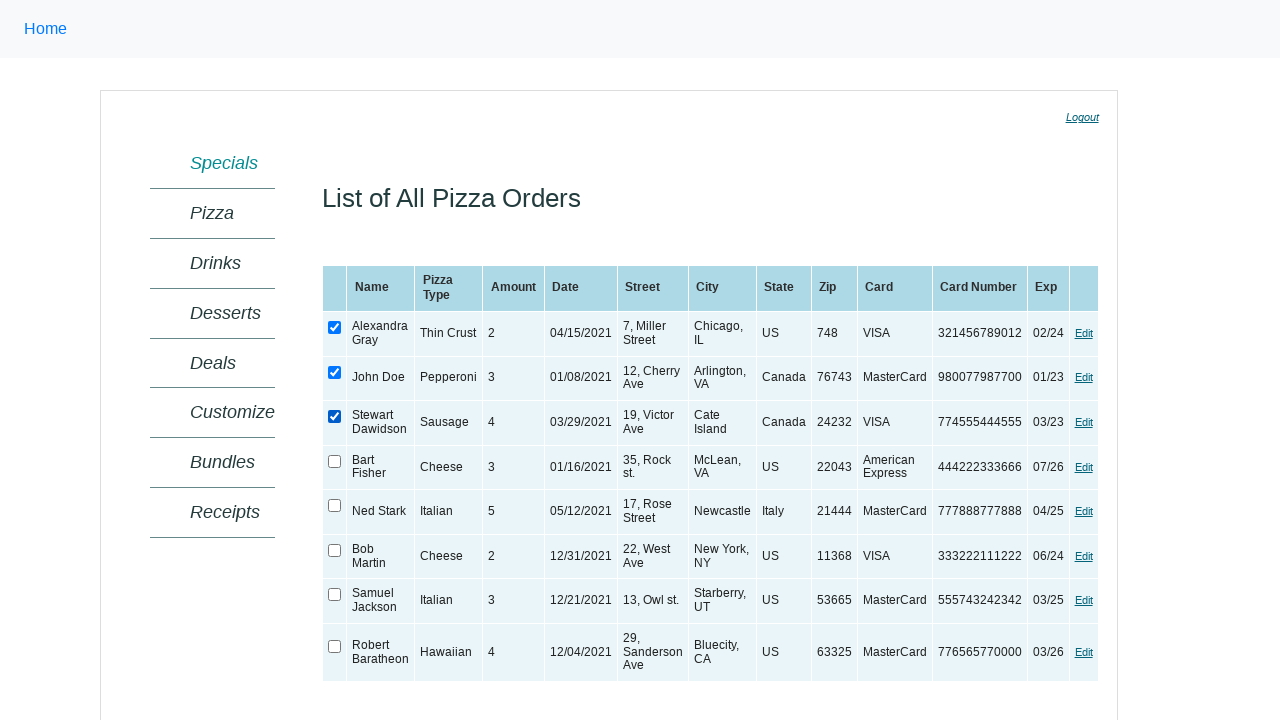

Verified that the checkbox is checked
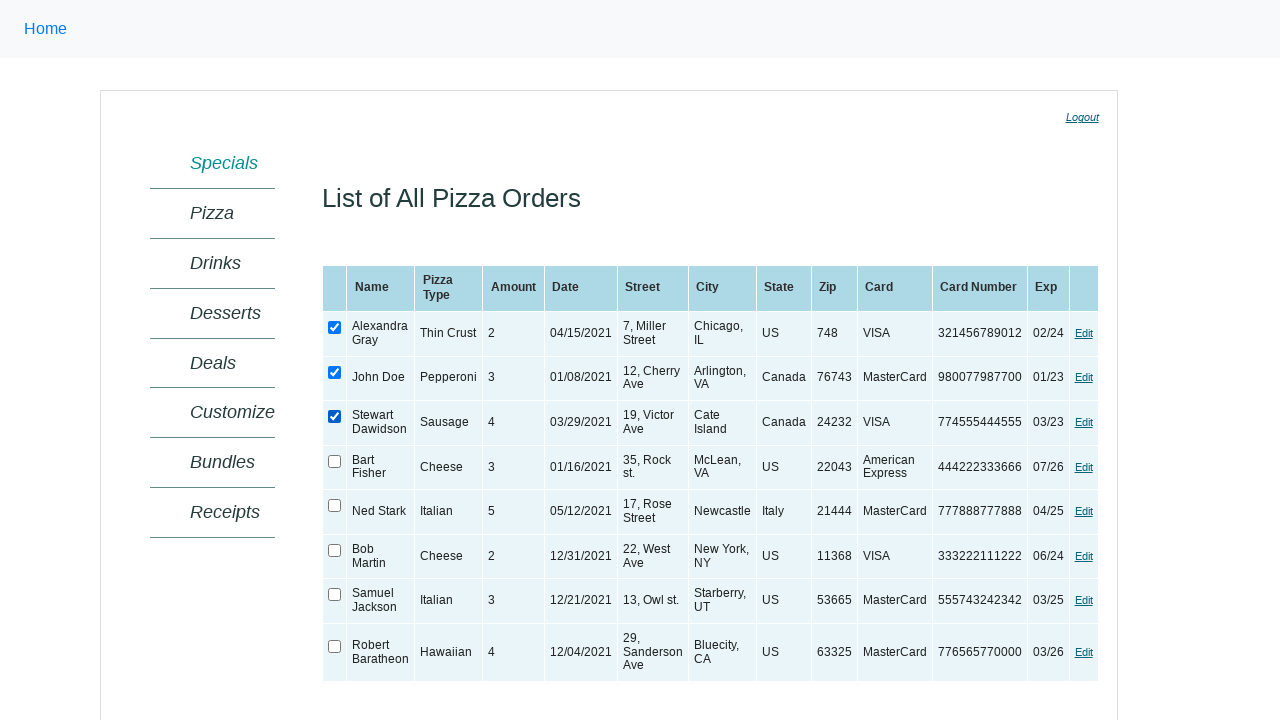

Checked a checkbox in the table at (335, 461) on xpath=//table[@id='ctl00_MainContent_orderGrid'] >> xpath=//tr/td/input[@type='c
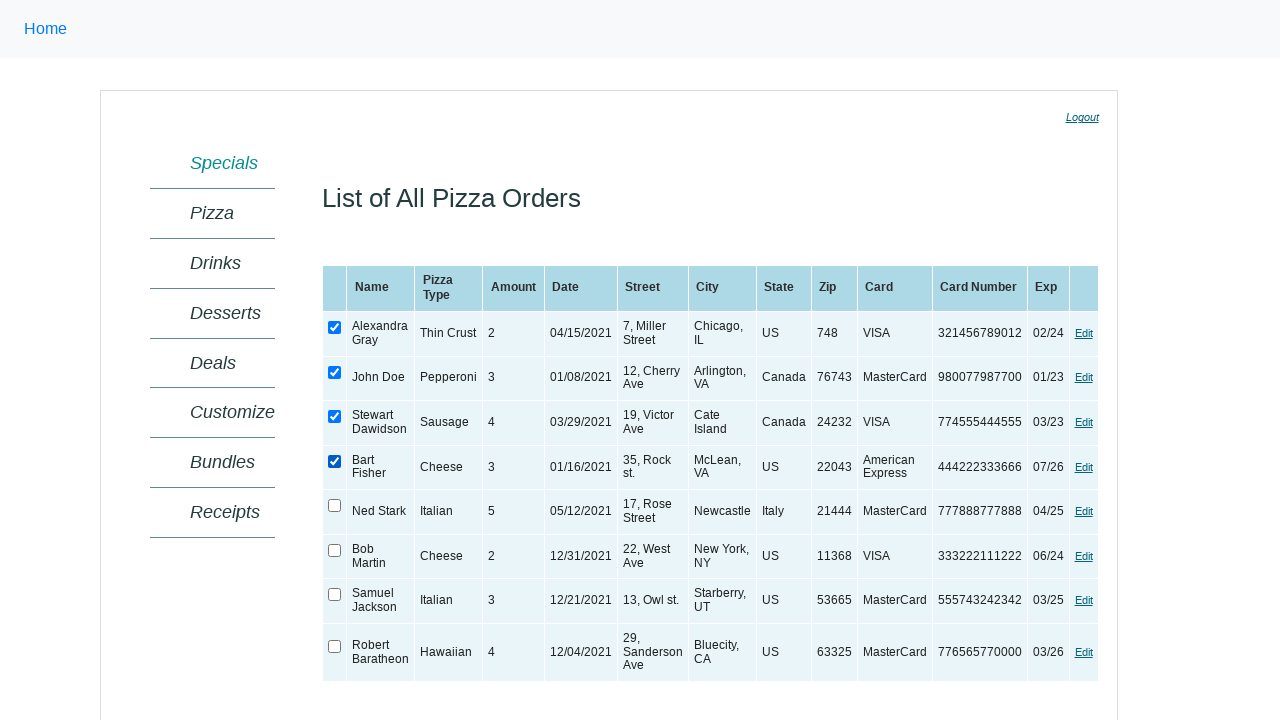

Verified that the checkbox is checked
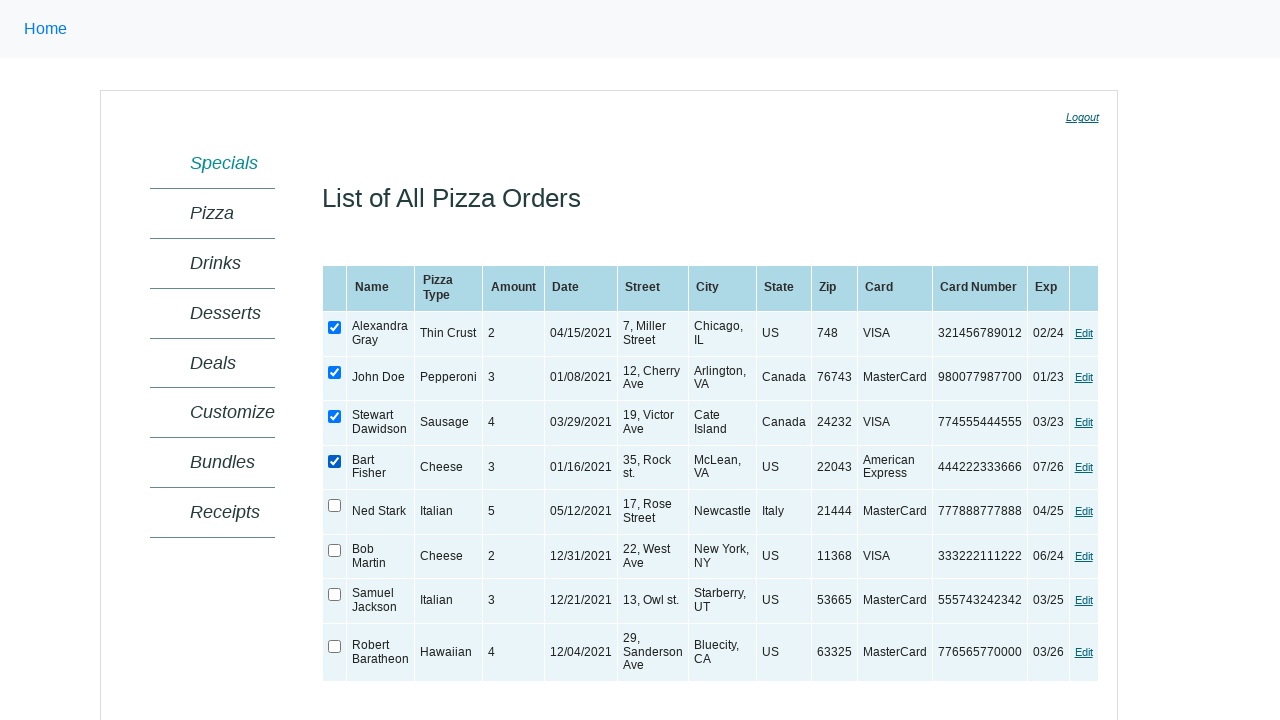

Checked a checkbox in the table at (335, 506) on xpath=//table[@id='ctl00_MainContent_orderGrid'] >> xpath=//tr/td/input[@type='c
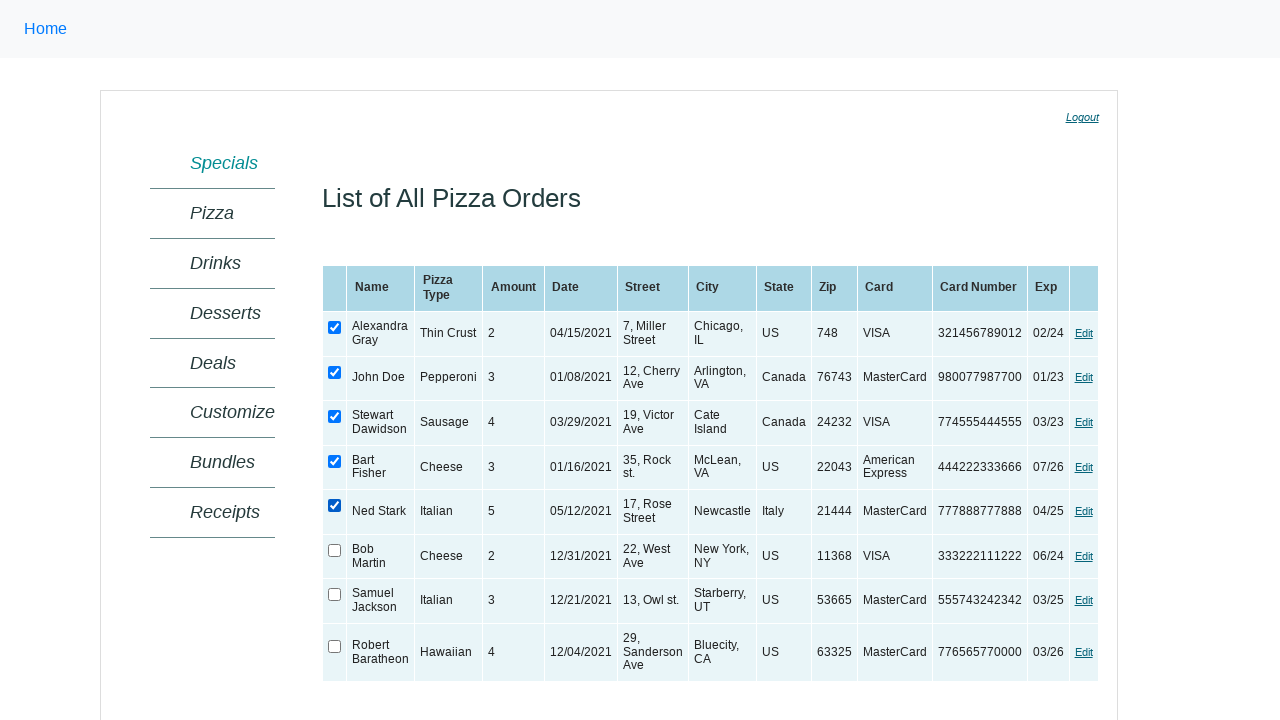

Verified that the checkbox is checked
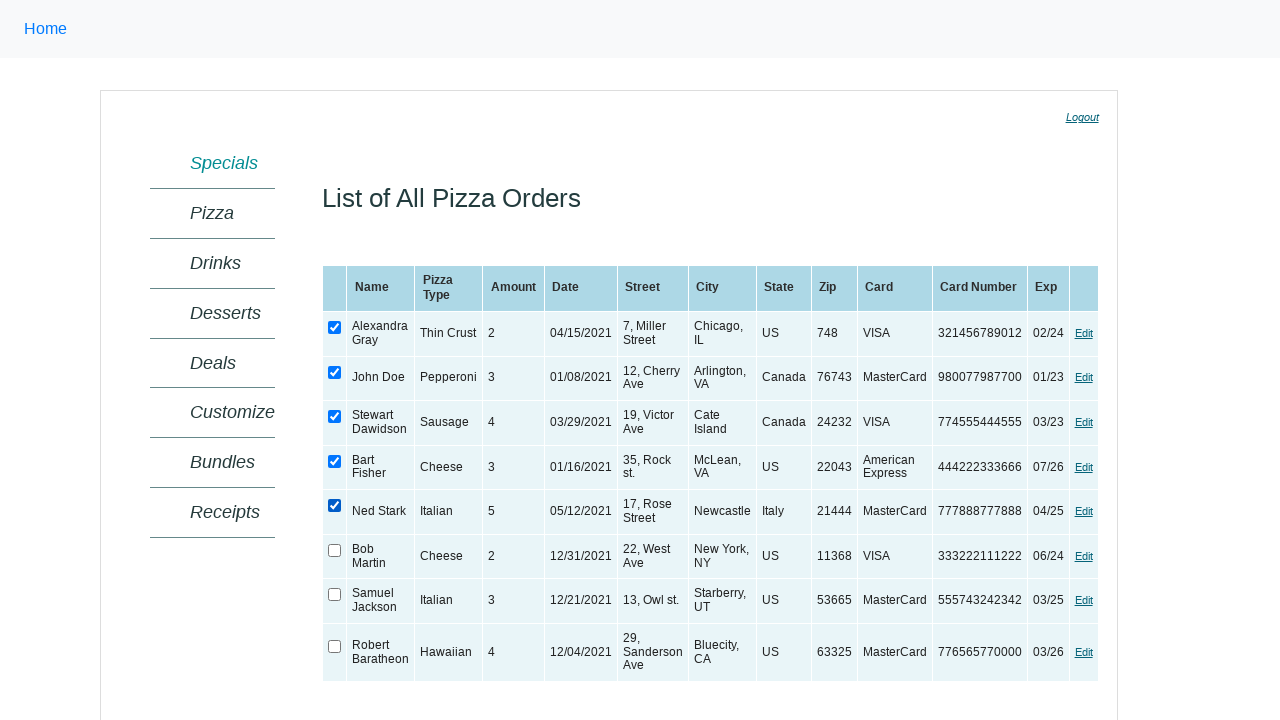

Checked a checkbox in the table at (335, 550) on xpath=//table[@id='ctl00_MainContent_orderGrid'] >> xpath=//tr/td/input[@type='c
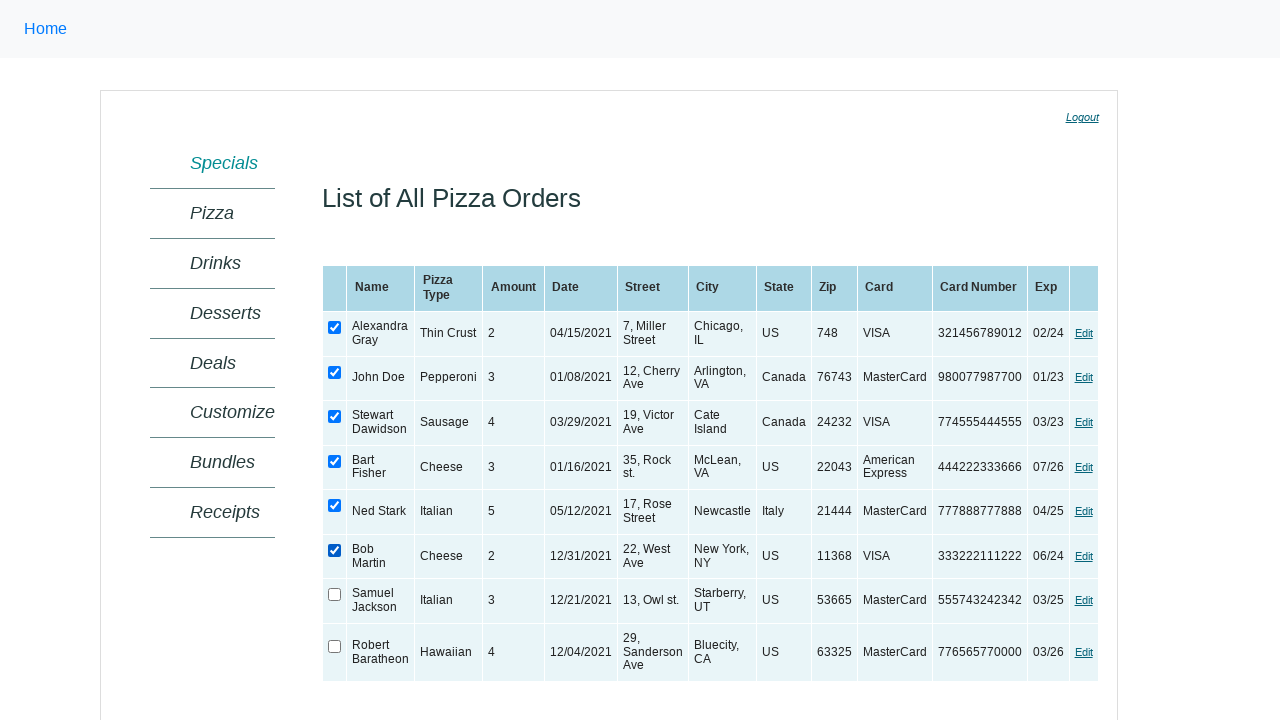

Verified that the checkbox is checked
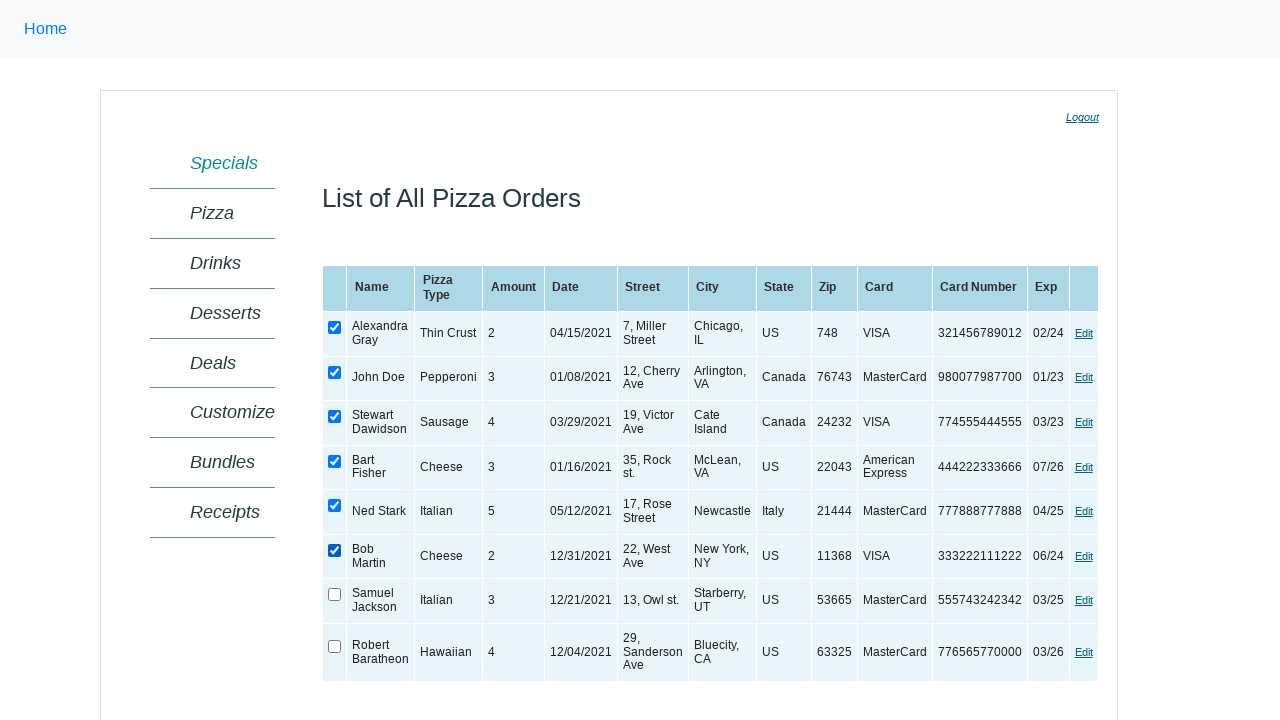

Checked a checkbox in the table at (335, 595) on xpath=//table[@id='ctl00_MainContent_orderGrid'] >> xpath=//tr/td/input[@type='c
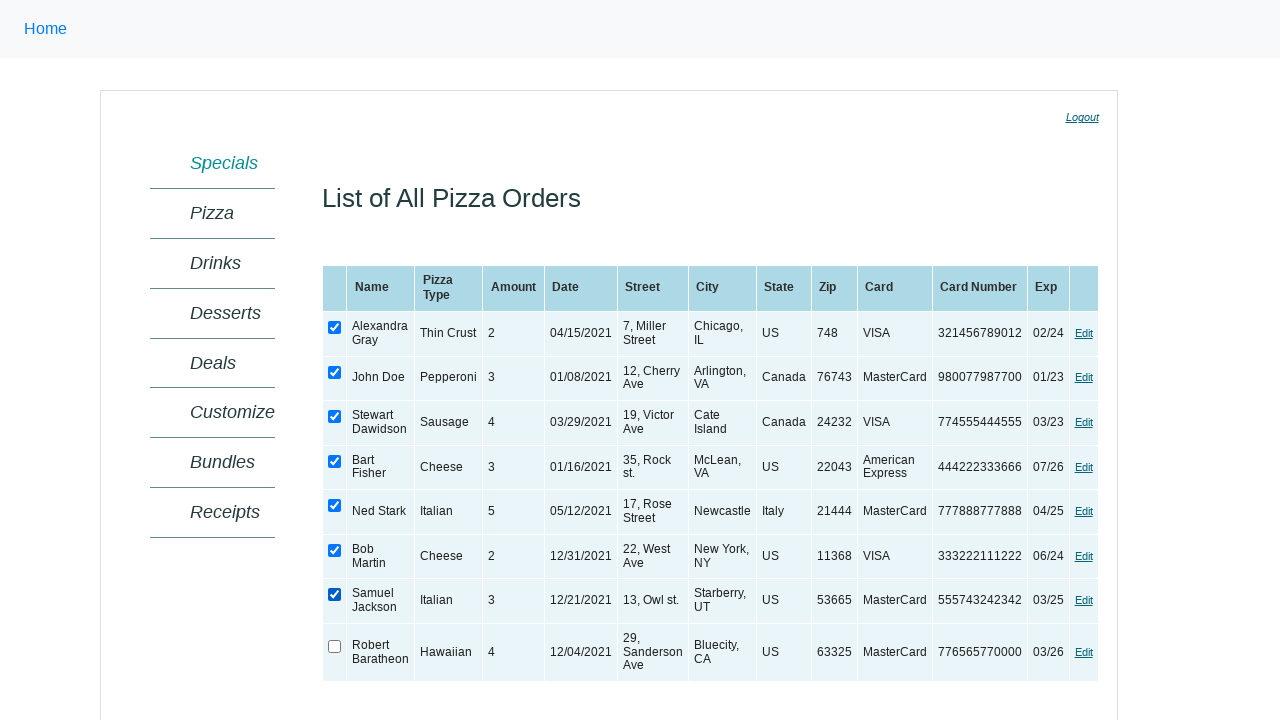

Verified that the checkbox is checked
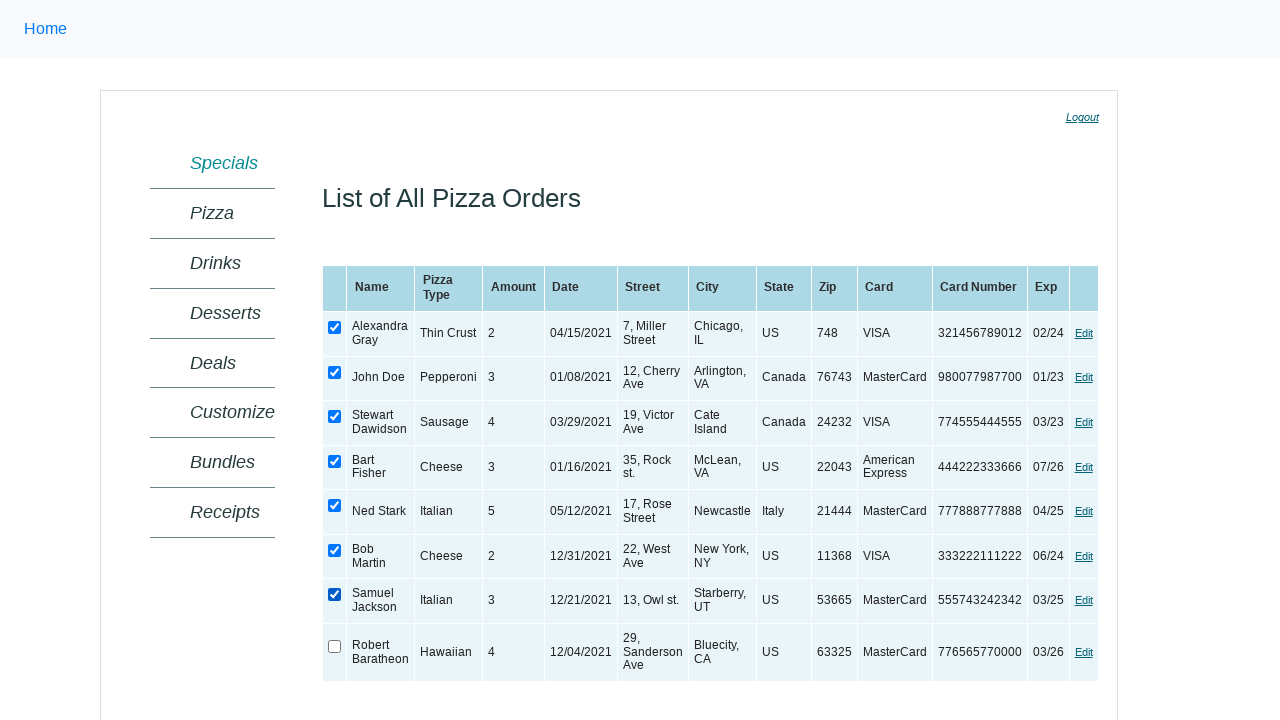

Checked a checkbox in the table at (335, 646) on xpath=//table[@id='ctl00_MainContent_orderGrid'] >> xpath=//tr/td/input[@type='c
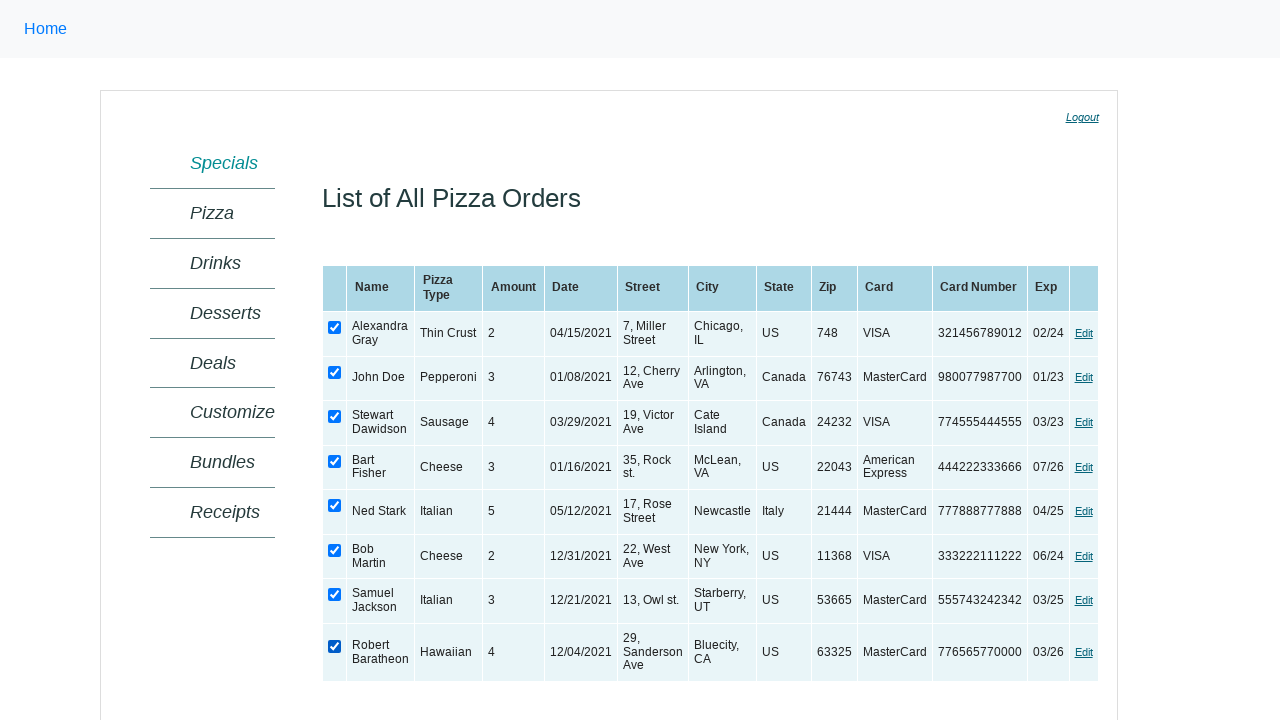

Verified that the checkbox is checked
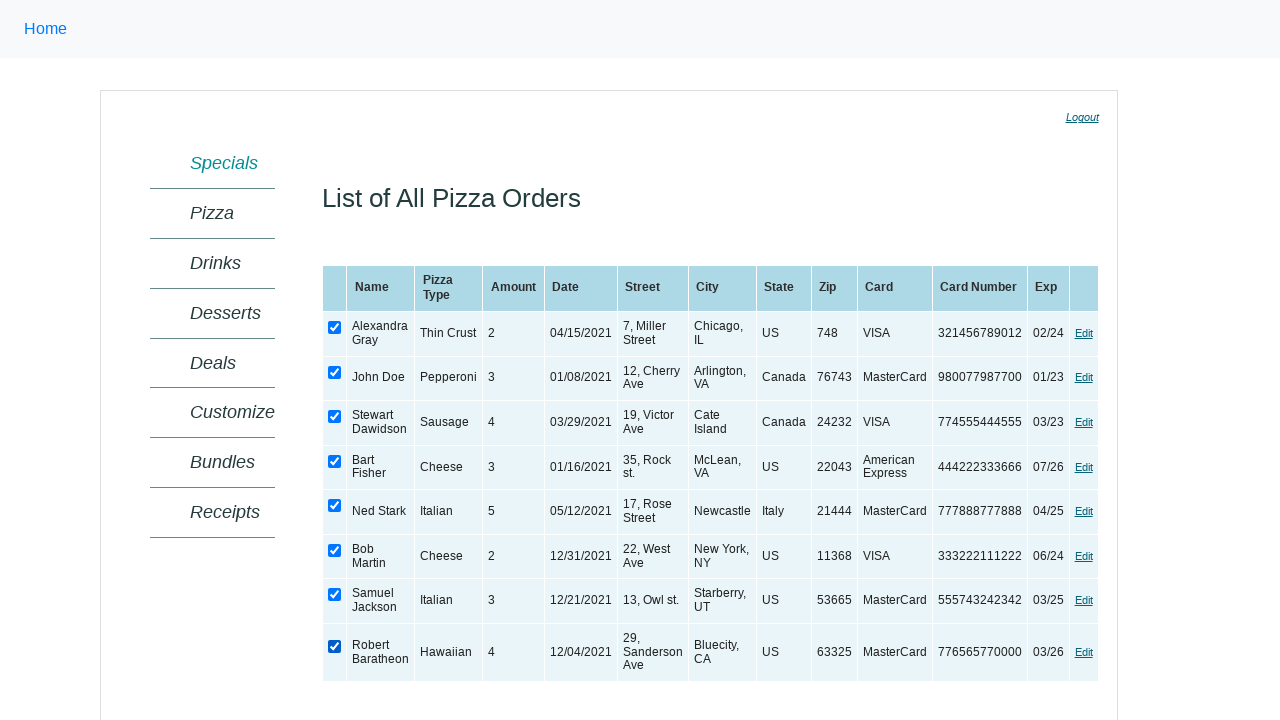

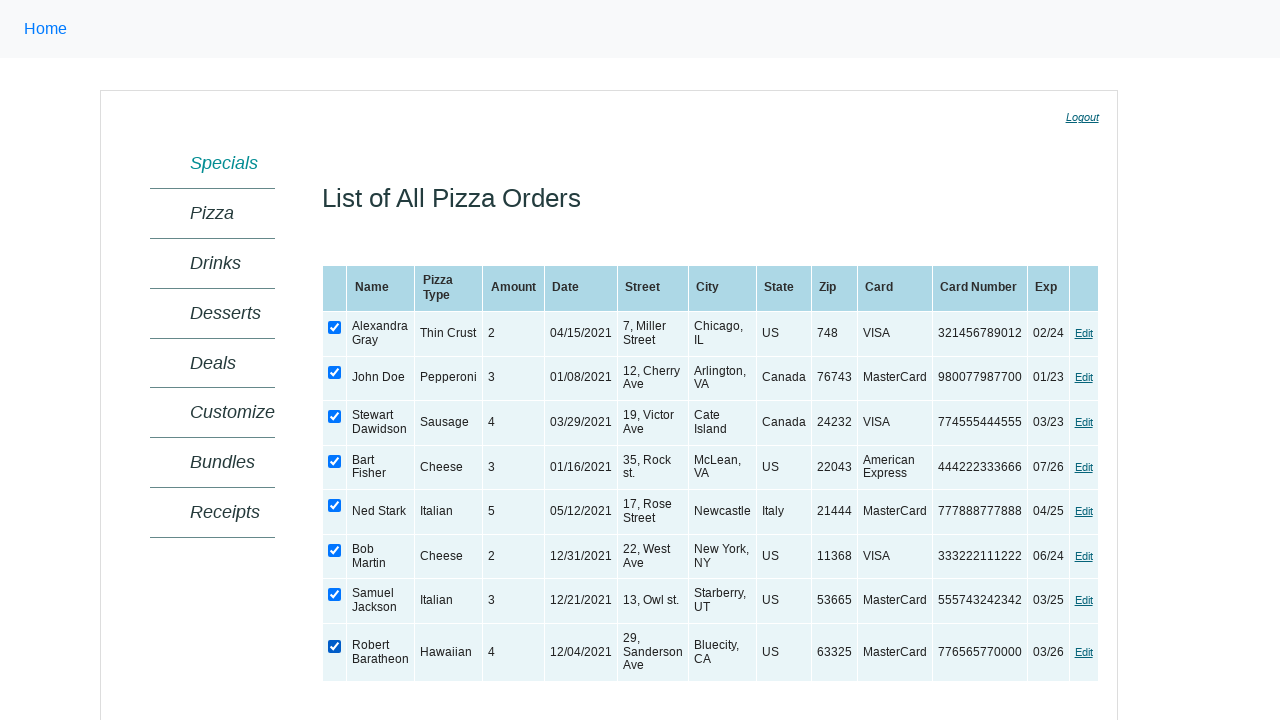